Tests calendar date picker functionality by selecting a specific date (August 29, 2027) and validating the input fields

Starting URL: https://rahulshettyacademy.com/seleniumPractise/#/offers

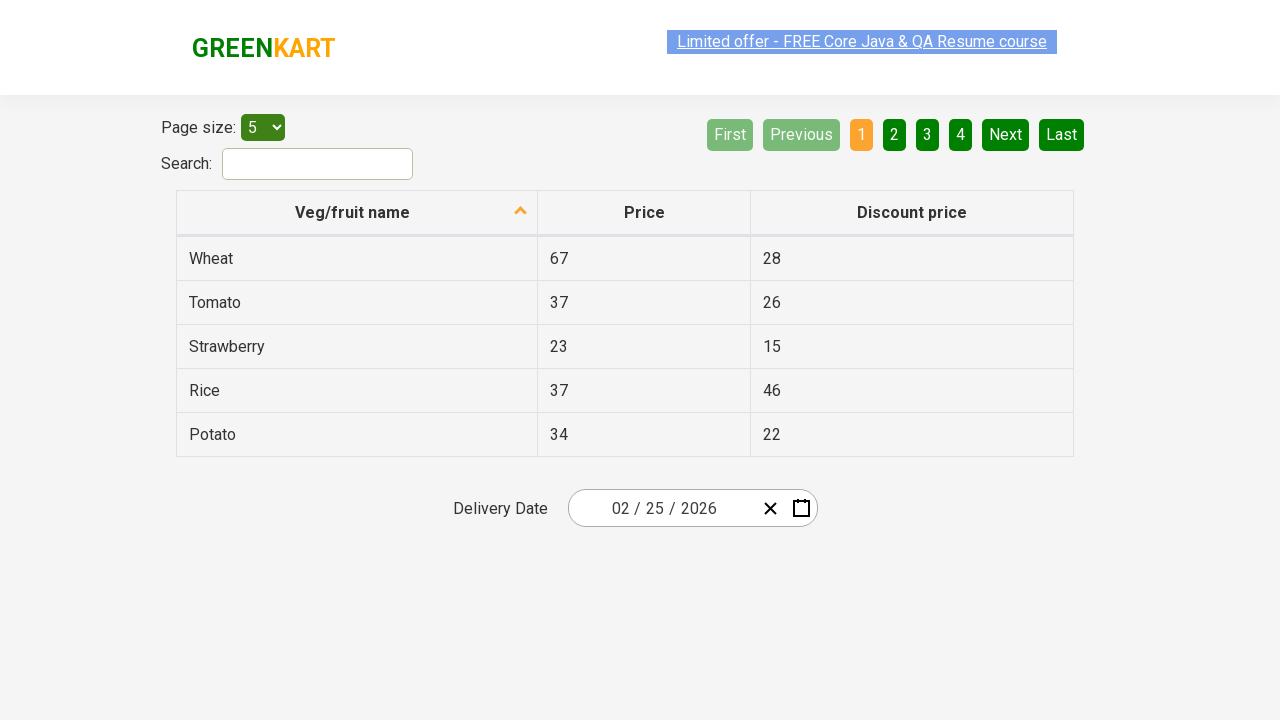

Clicked on date picker to open calendar at (662, 508) on .react-date-picker__inputGroup
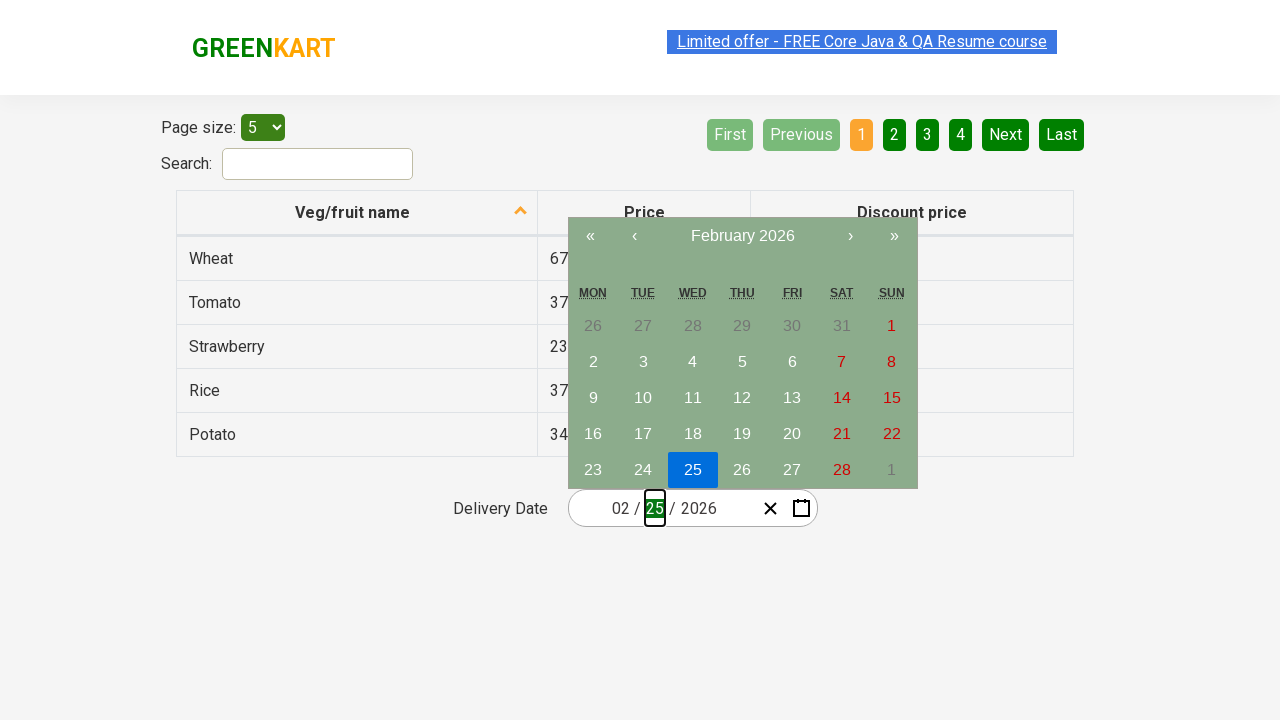

Clicked calendar navigation label to navigate to year view at (742, 236) on .react-calendar__navigation__label
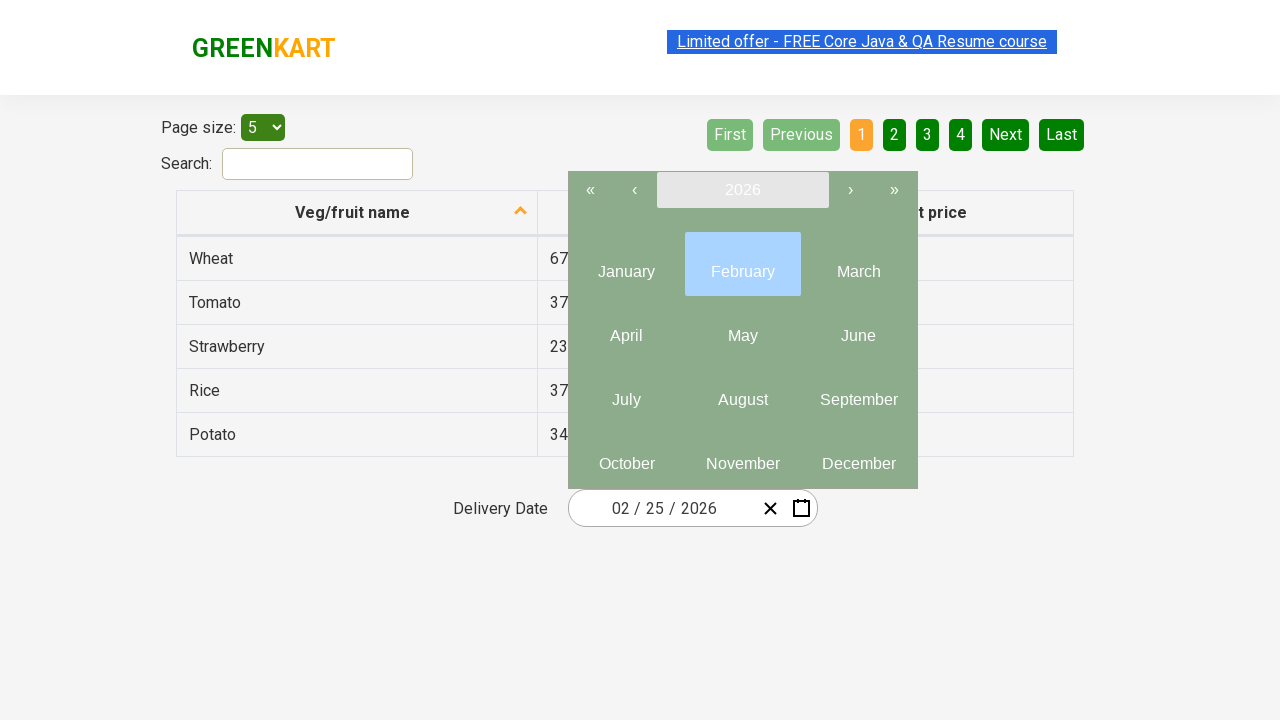

Clicked calendar navigation label again to reach year selection view at (742, 190) on .react-calendar__navigation__label
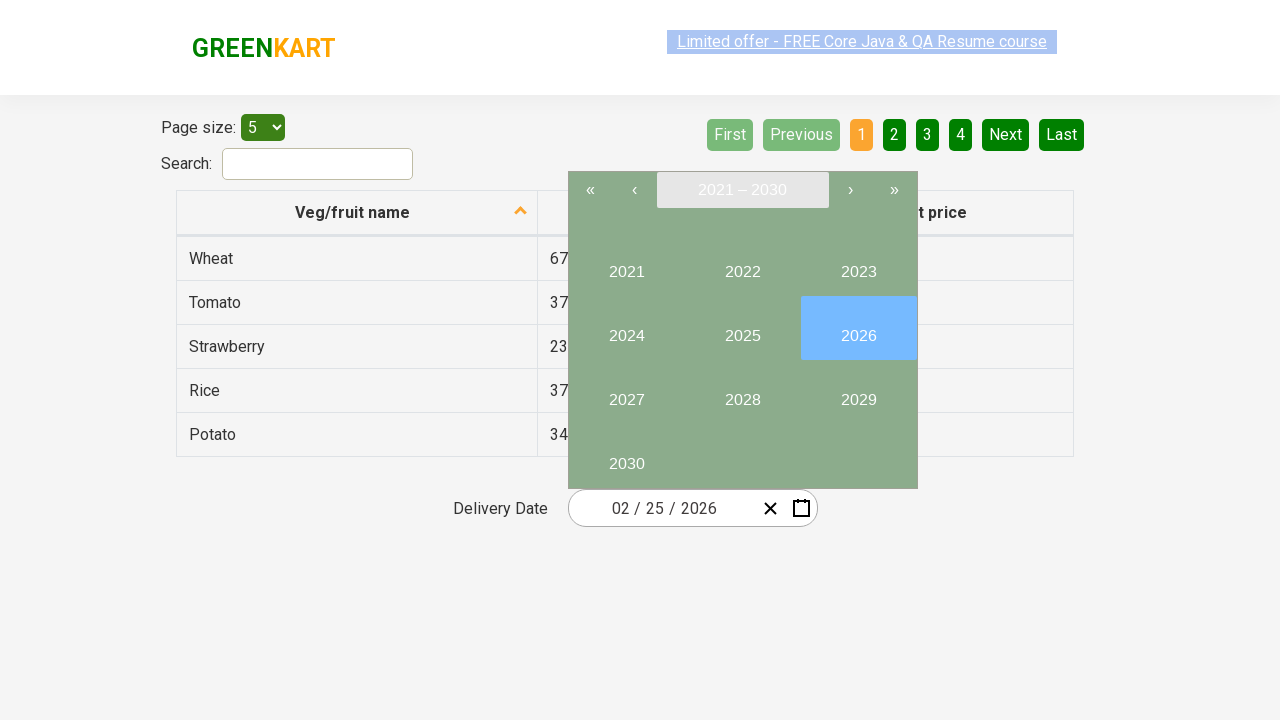

Selected year 2027 from calendar at (626, 392) on internal:text="2027"i
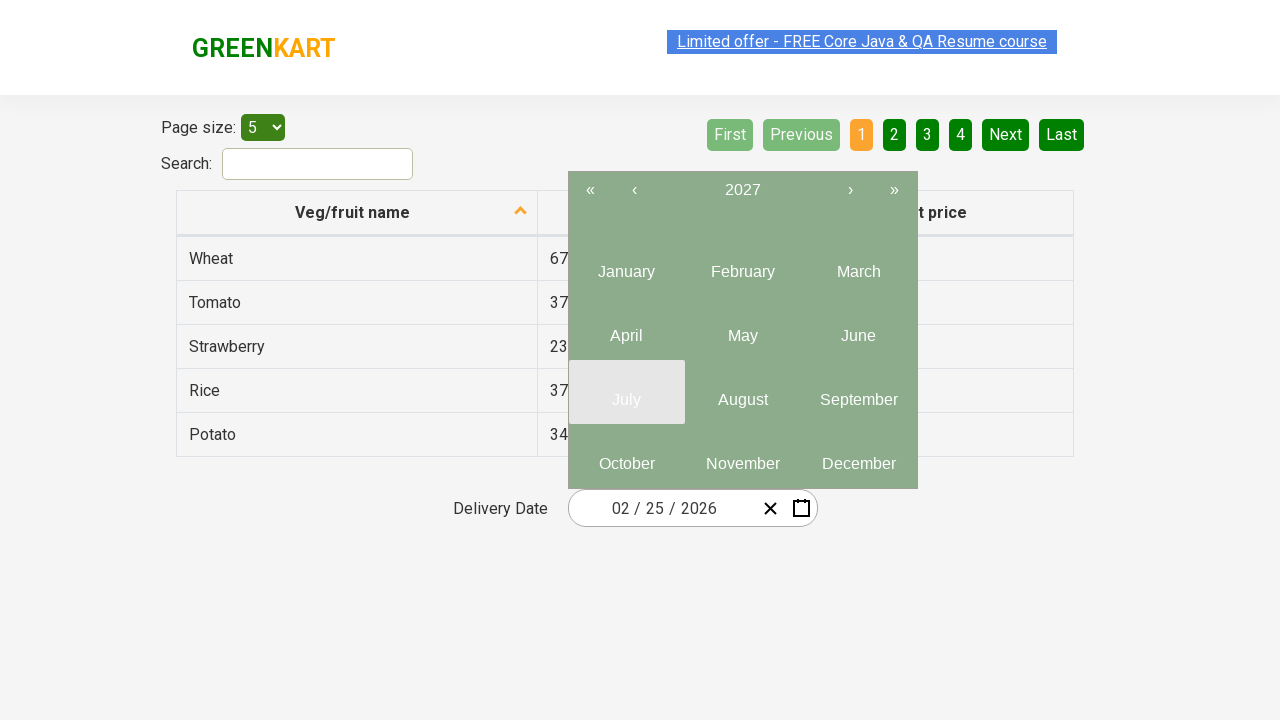

Selected August from month picker at (742, 400) on internal:text="August"i
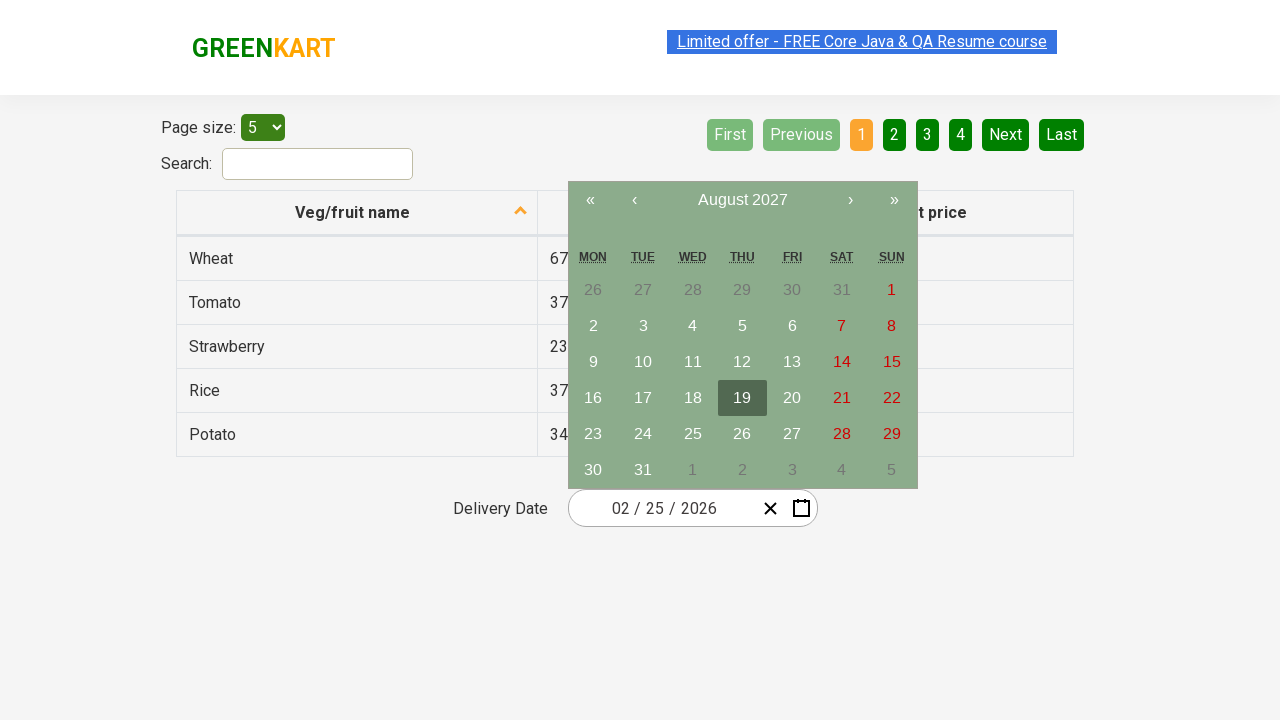

Selected day 29 from calendar at (892, 434) on internal:text="29"i >> nth=1
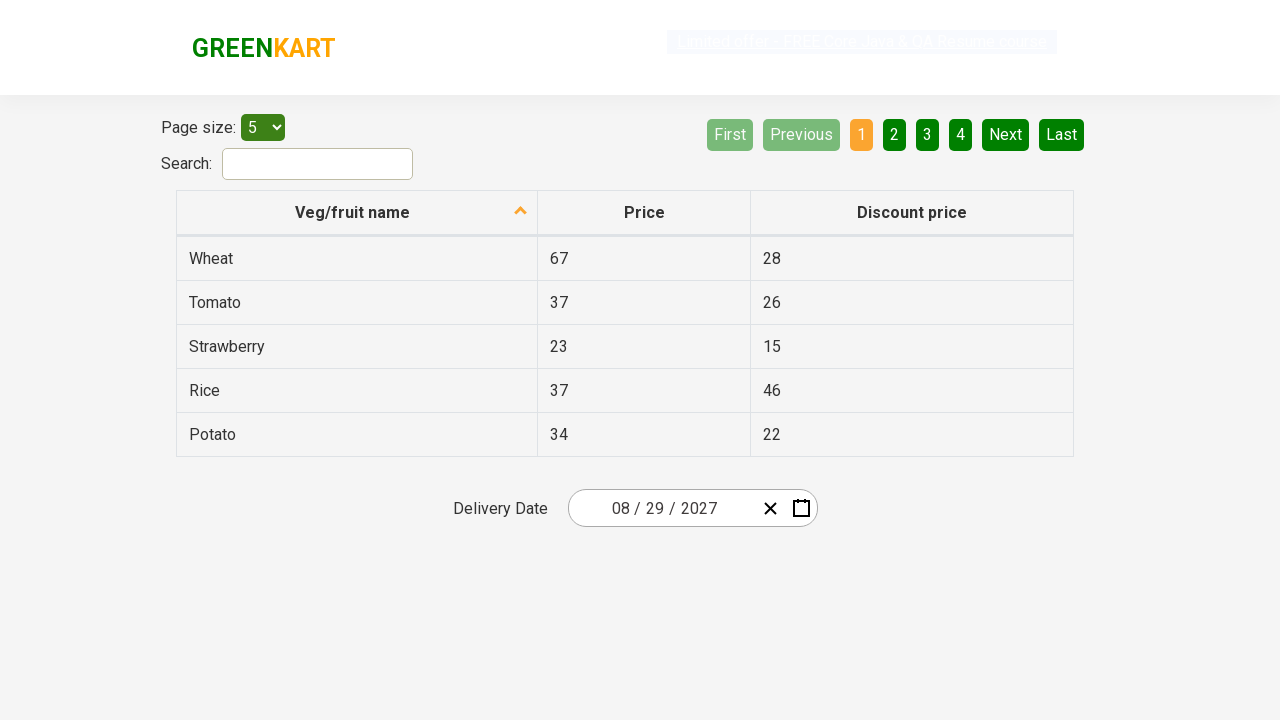

Retrieved month value from date input field
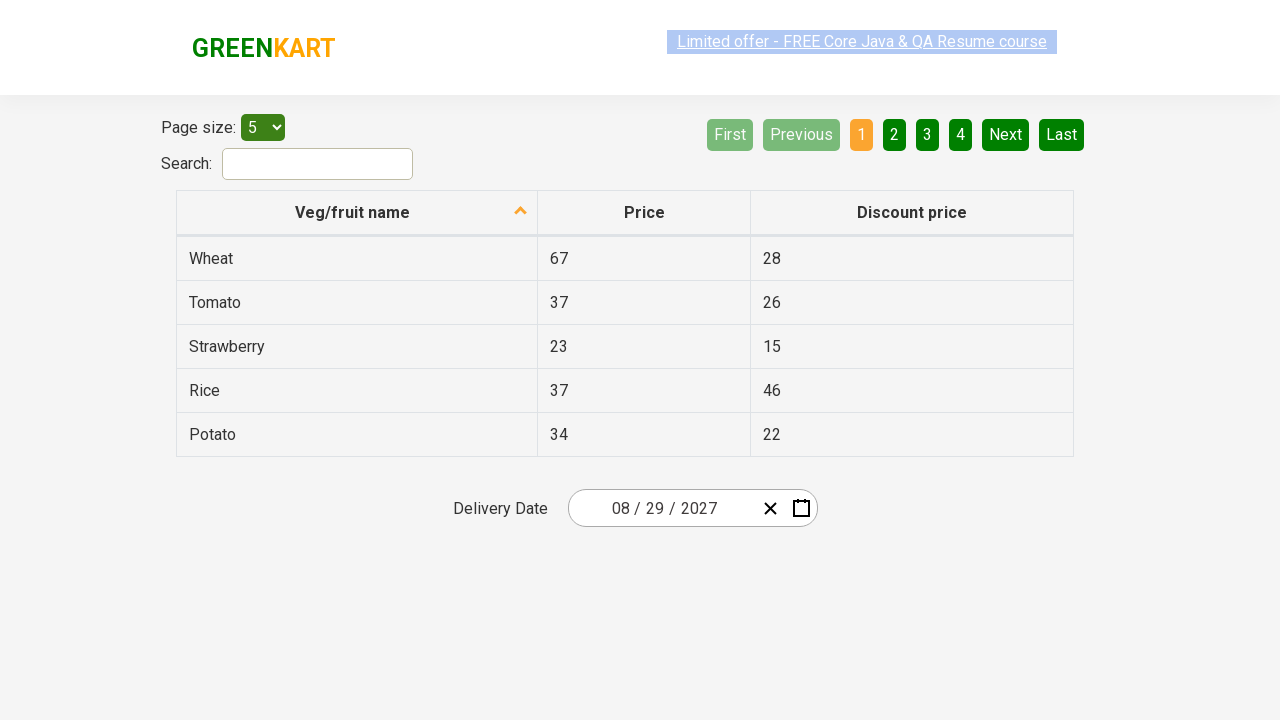

Retrieved day value from date input field
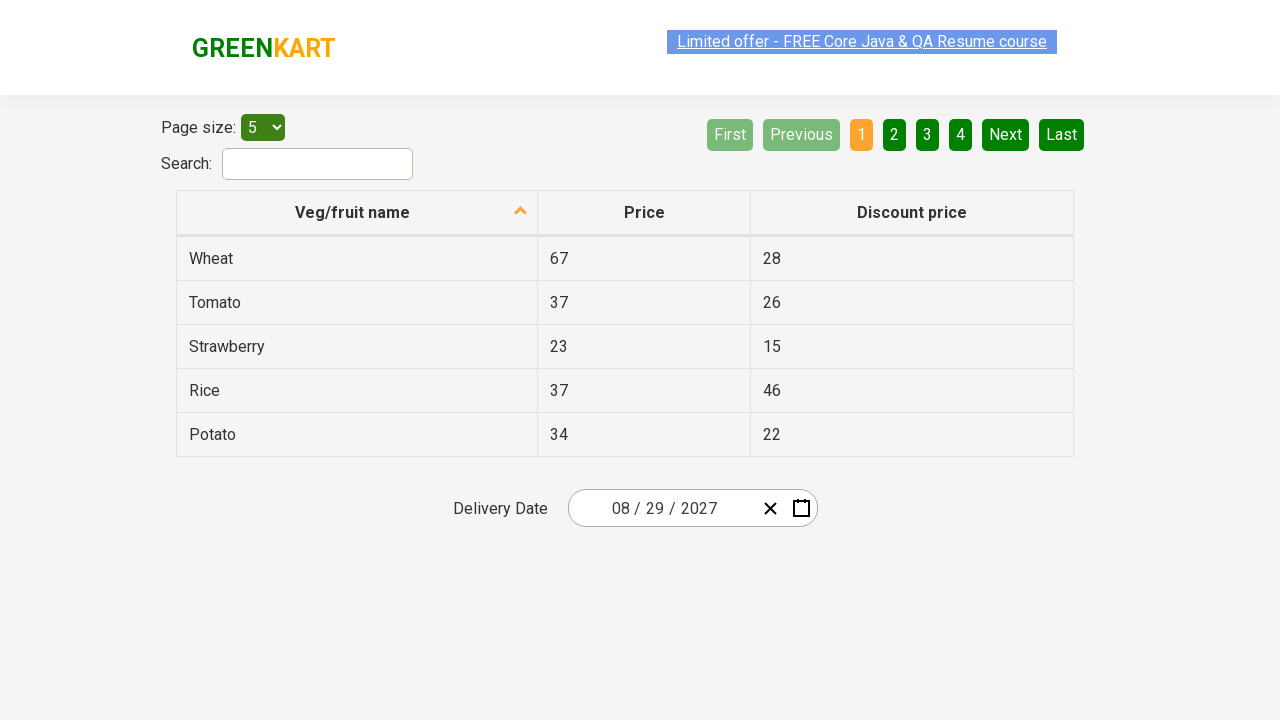

Retrieved year value from date input field
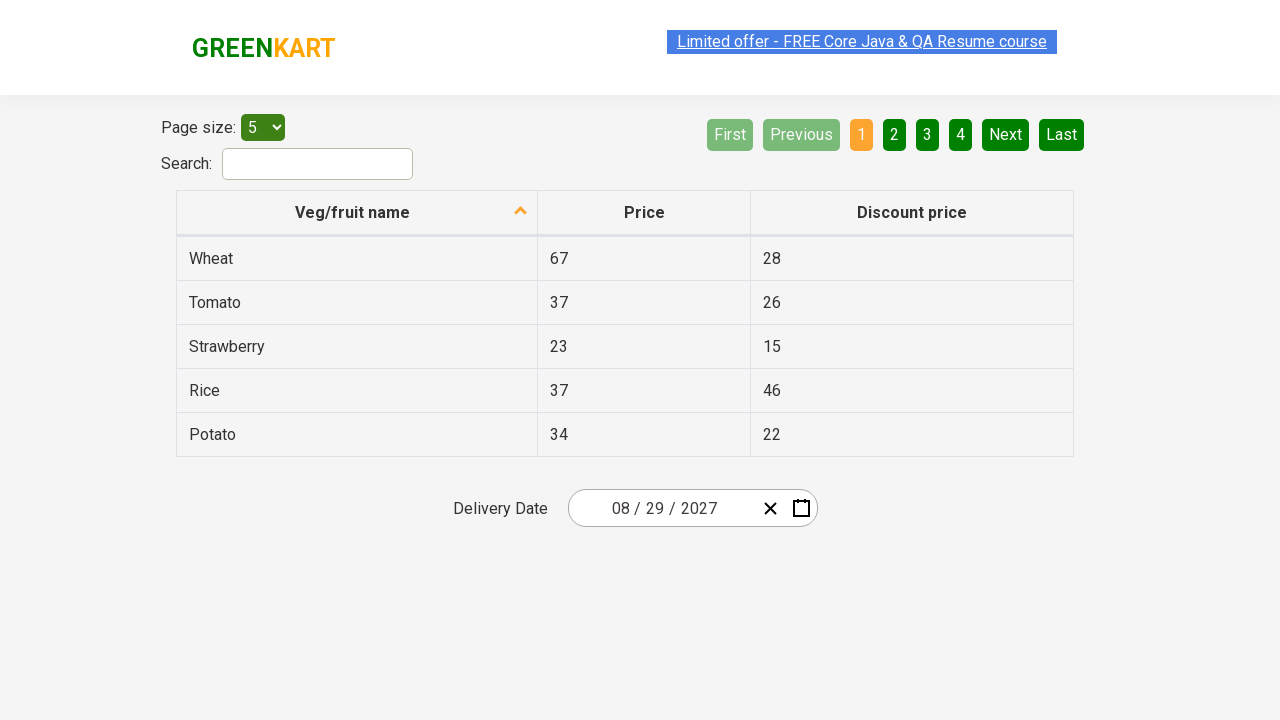

Formatted date as 2027-08-29
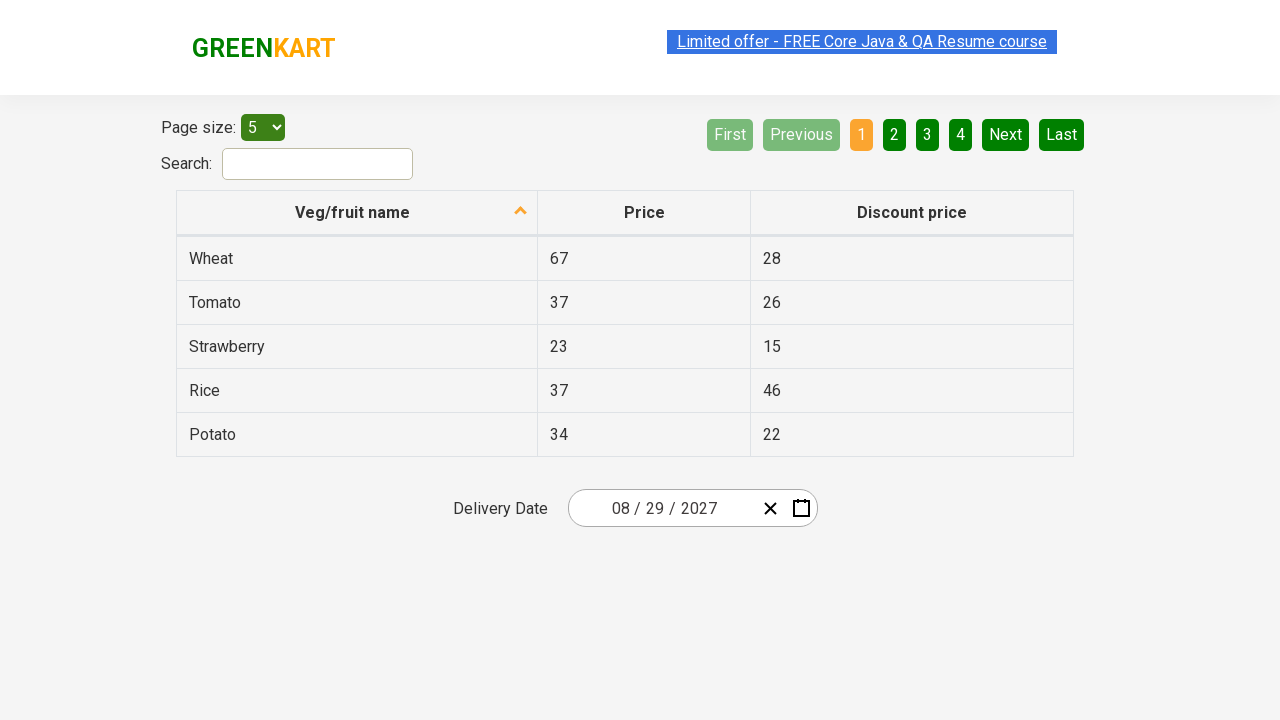

Validated that selected date is August 29, 2027
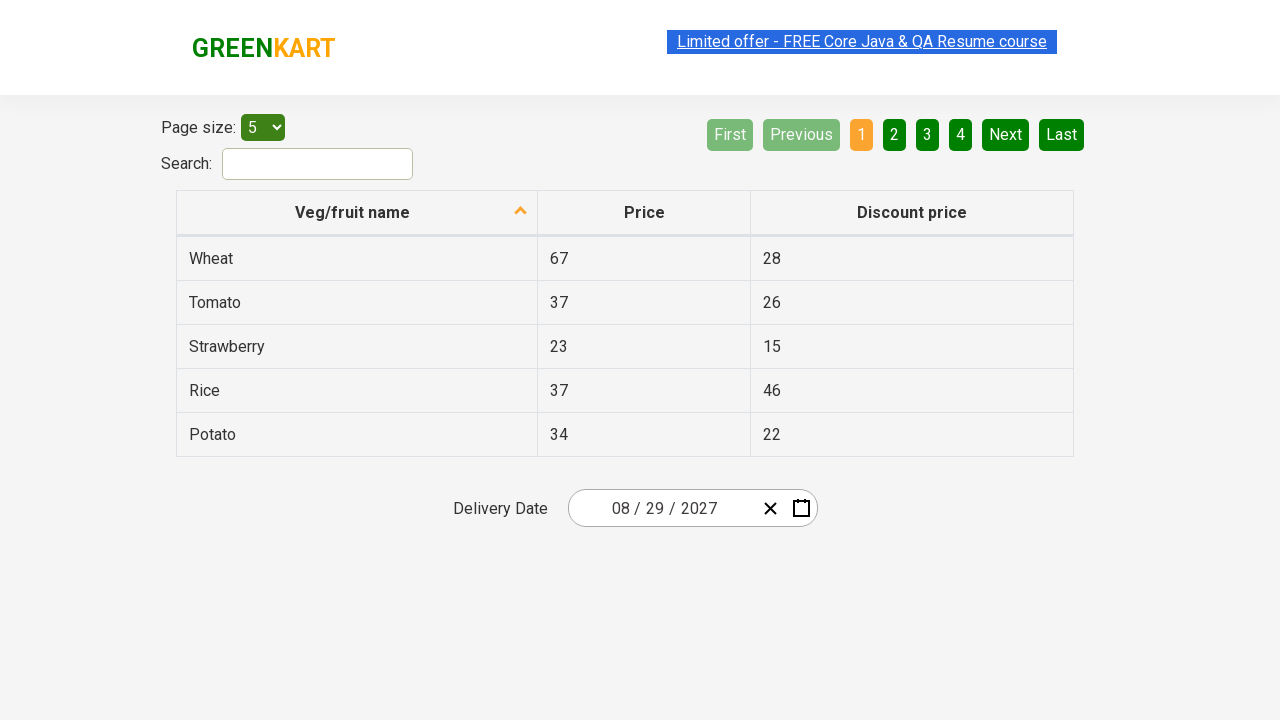

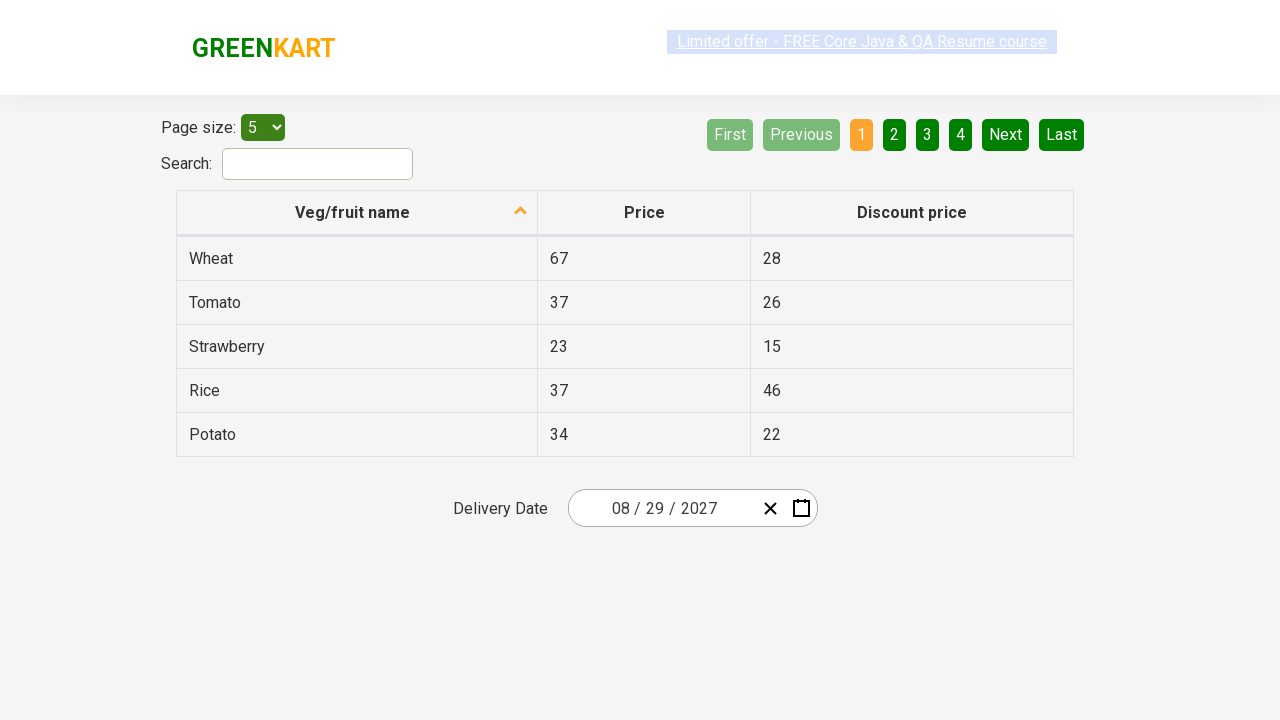